Navigates to a burger ordering web application and verifies the page title is "MyBurger"

Starting URL: https://burger-96b0e.firebaseapp.com

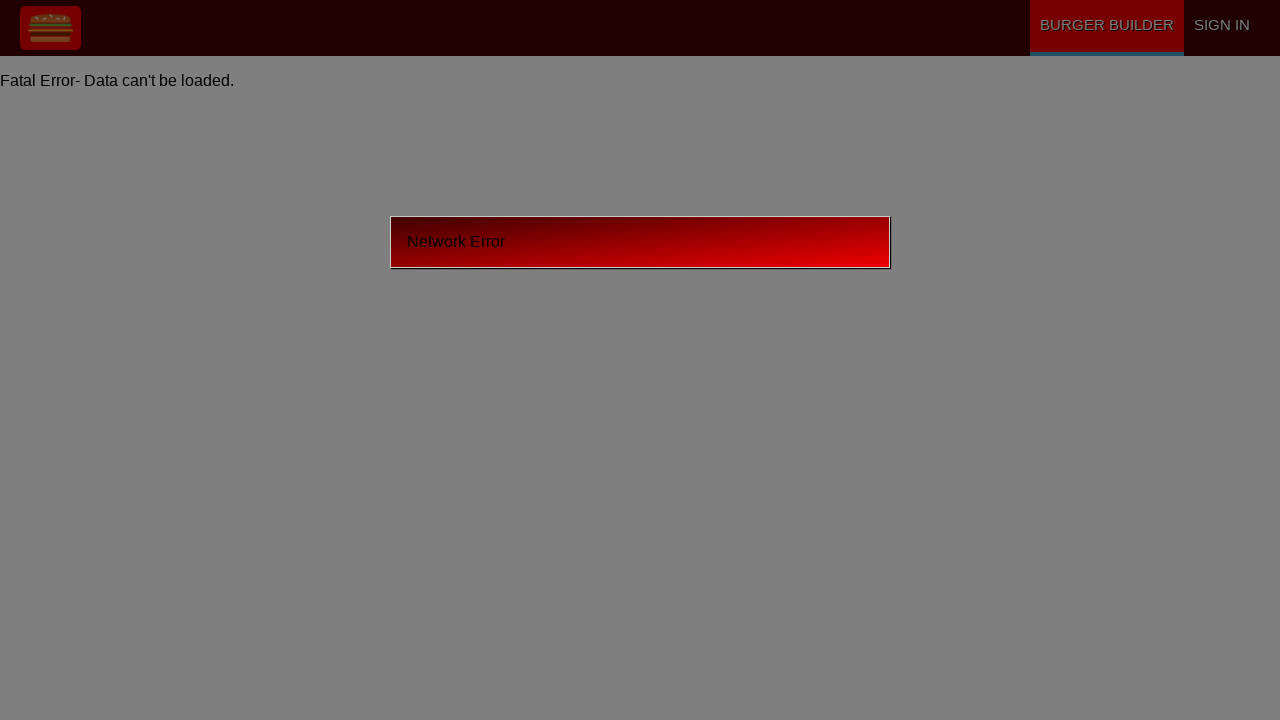

Navigated to burger ordering application at https://burger-96b0e.firebaseapp.com
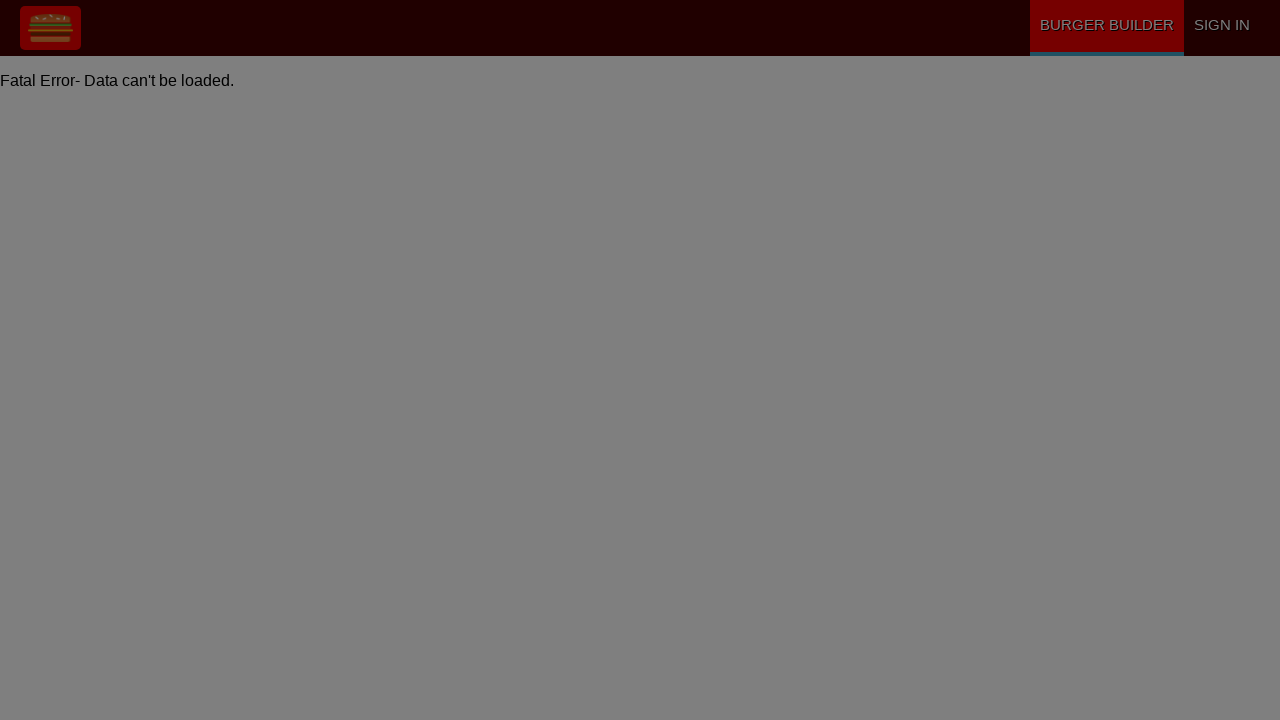

Verified page title is 'MyBurger'
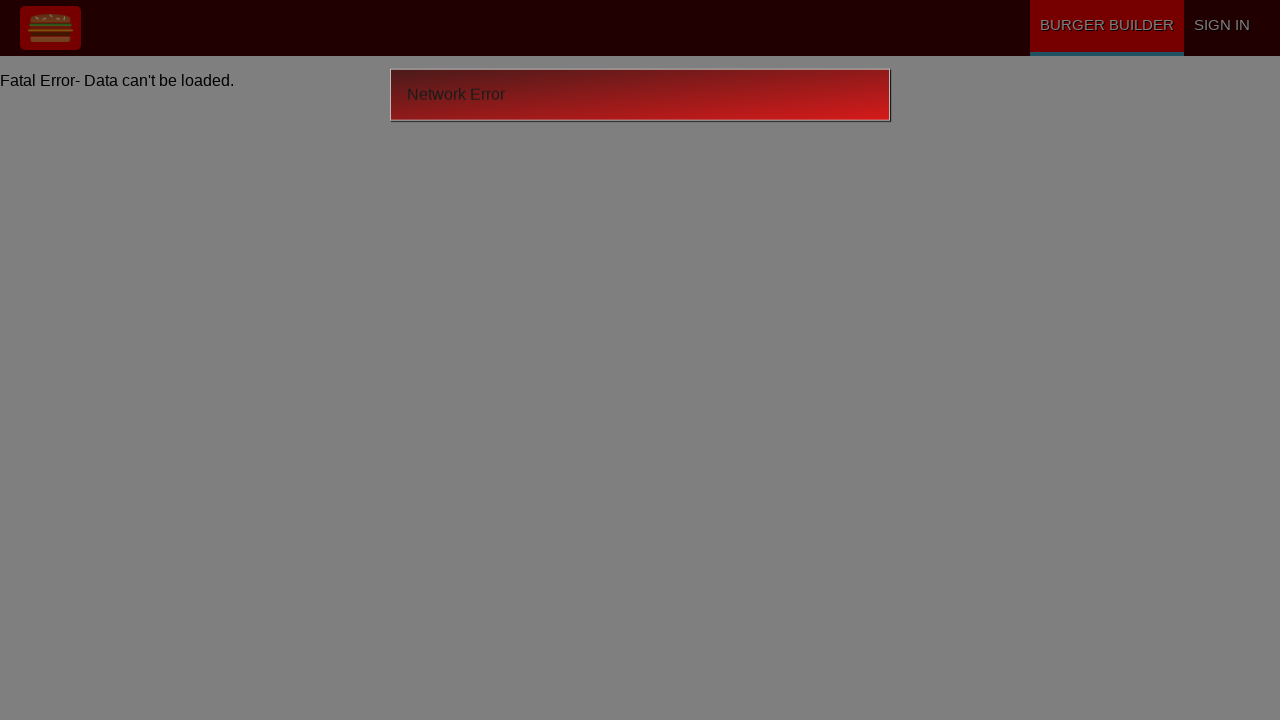

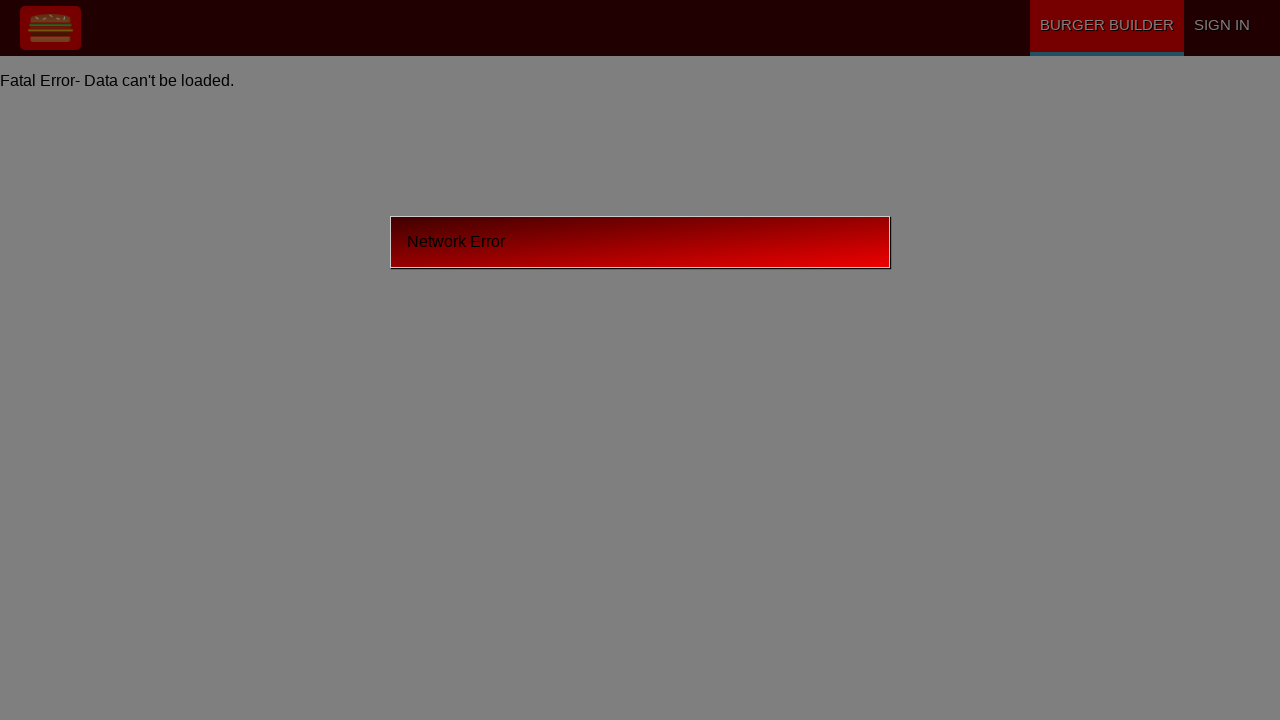